Tests nested iframe interaction by navigating through multiple iframe levels, entering text in a nested textbox, then returning to parent frame

Starting URL: https://demo.automationtesting.in/Frames.html

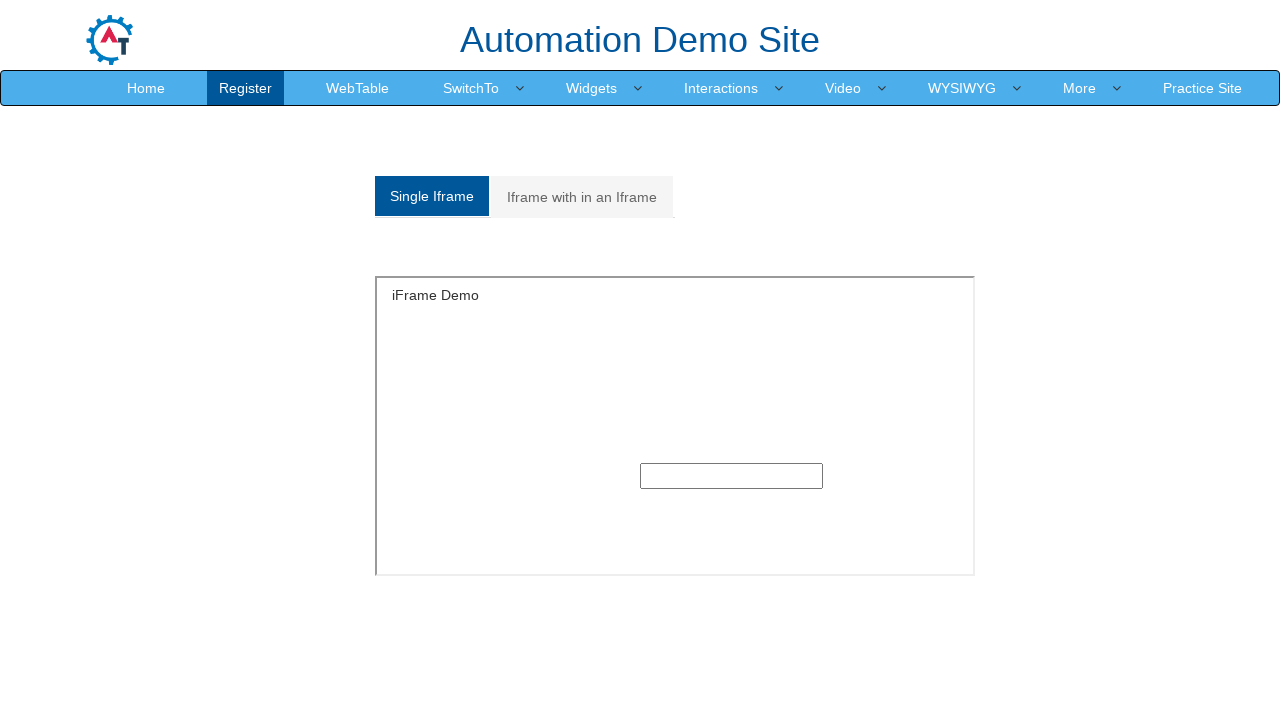

Clicked on the Multiple frames tab at (582, 197) on xpath=//a[@href='#Multiple']
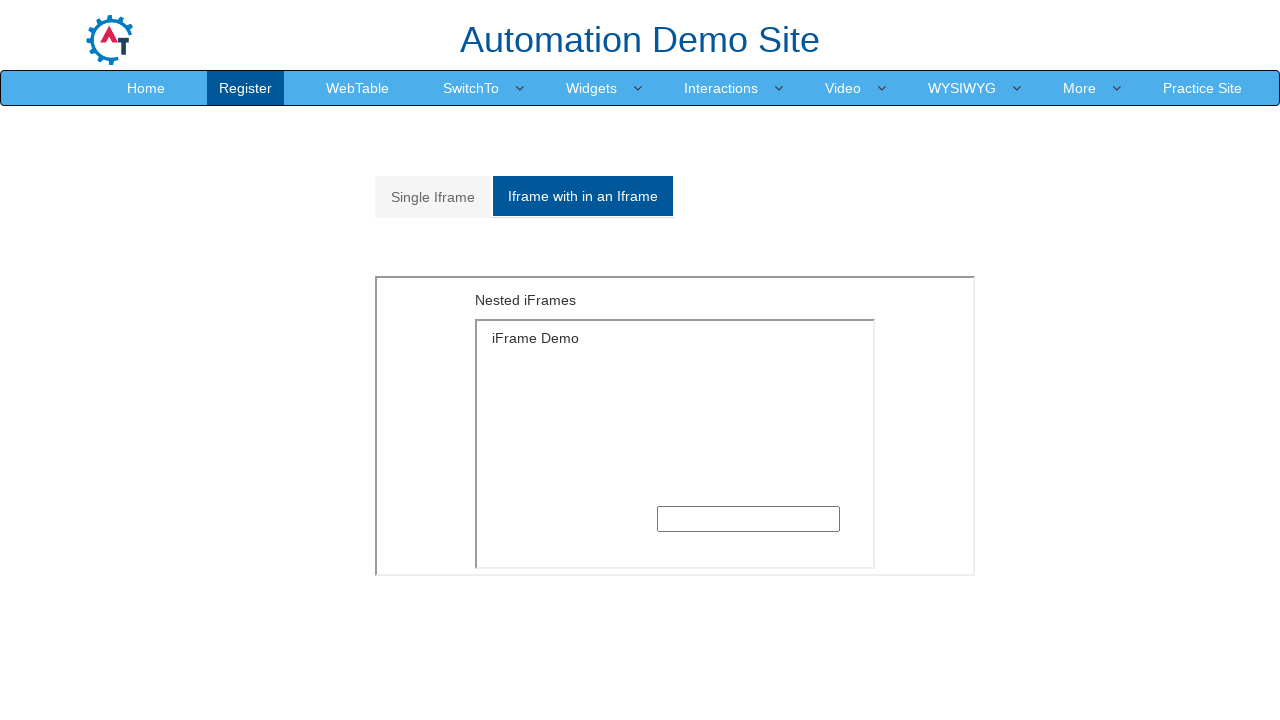

Located outer iframe with src='MultipleFrames.html'
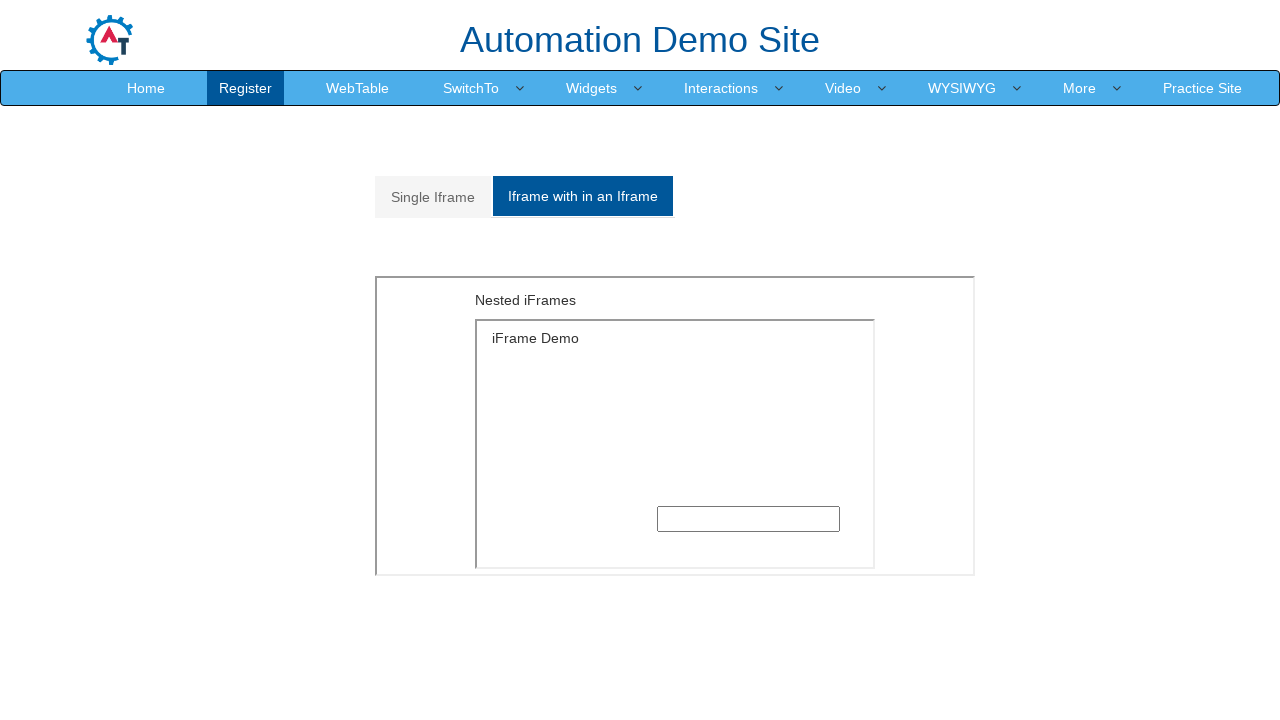

Located first nested iframe within outer frame
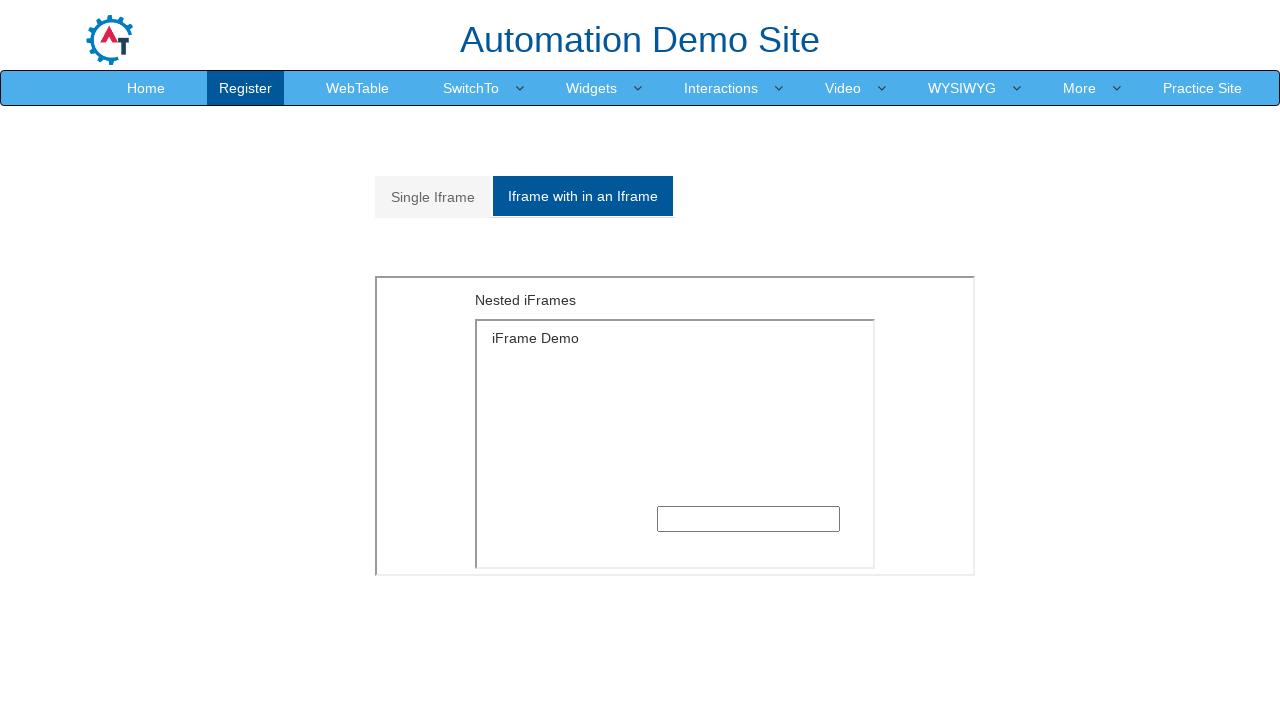

Located textbox in nested iframe
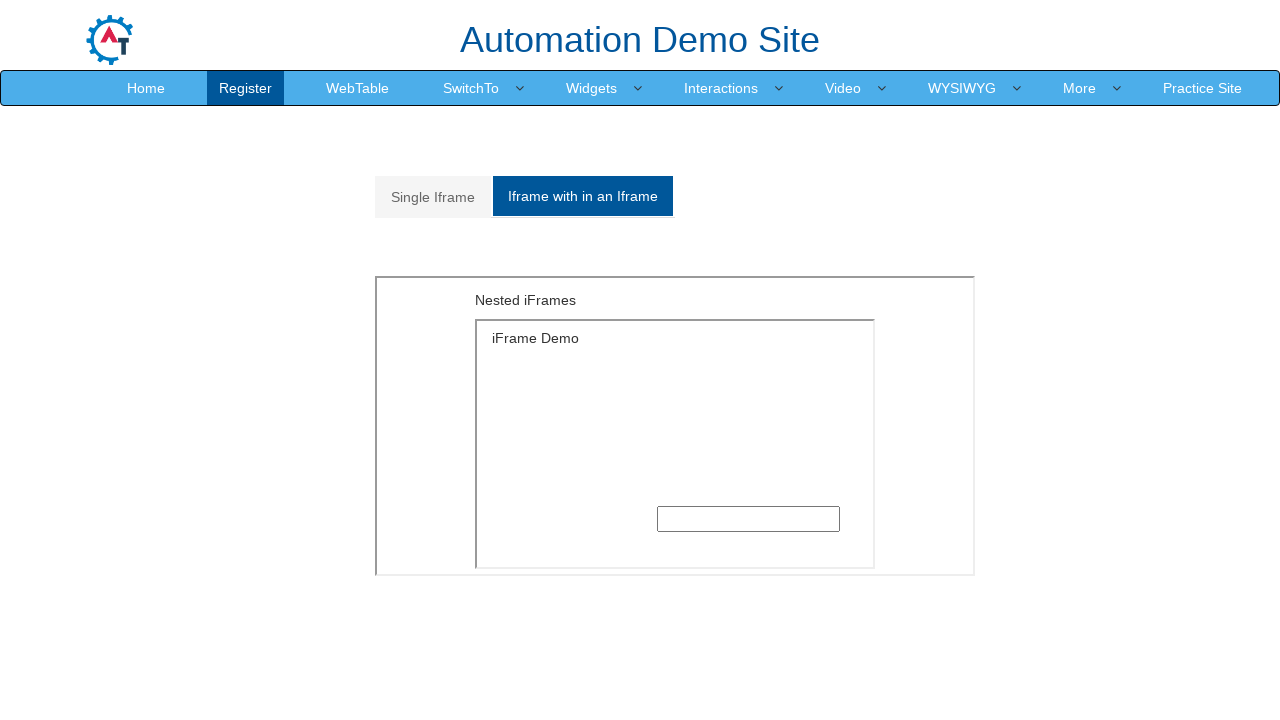

Clicked on textbox in nested iframe at (748, 519) on xpath=//iframe[@src='MultipleFrames.html'] >> internal:control=enter-frame >> if
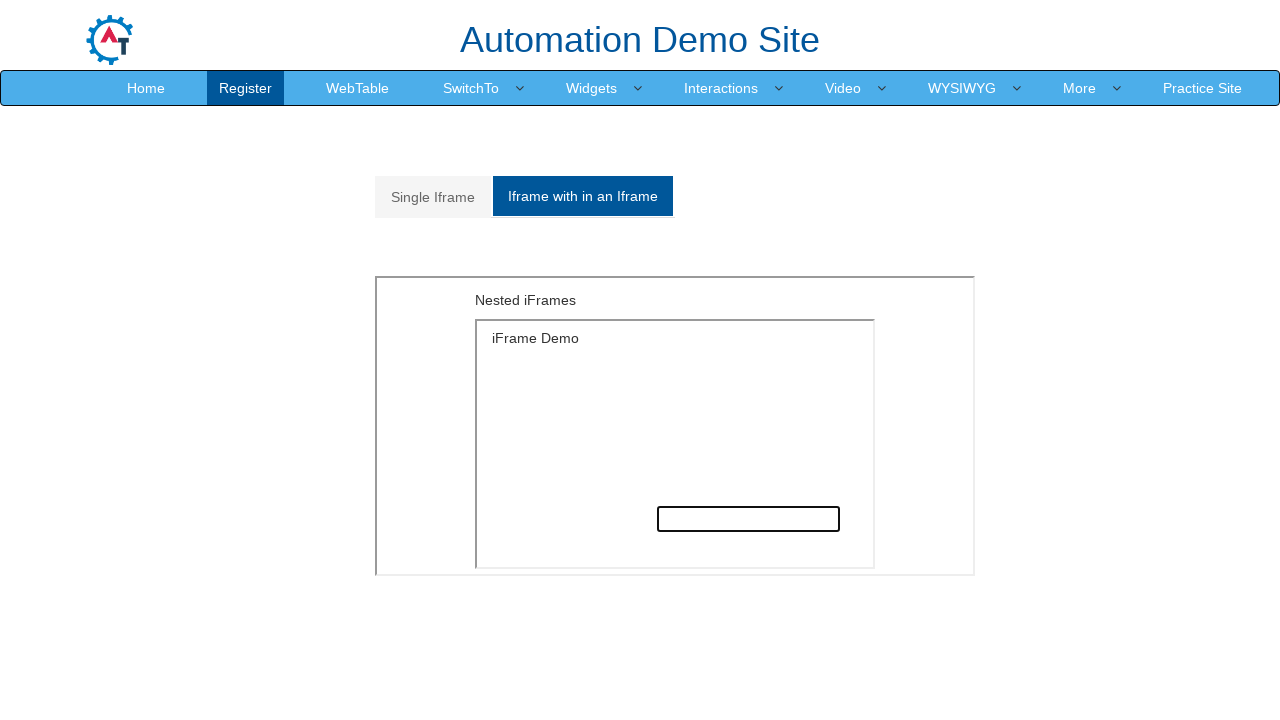

Cleared textbox content on xpath=//iframe[@src='MultipleFrames.html'] >> internal:control=enter-frame >> if
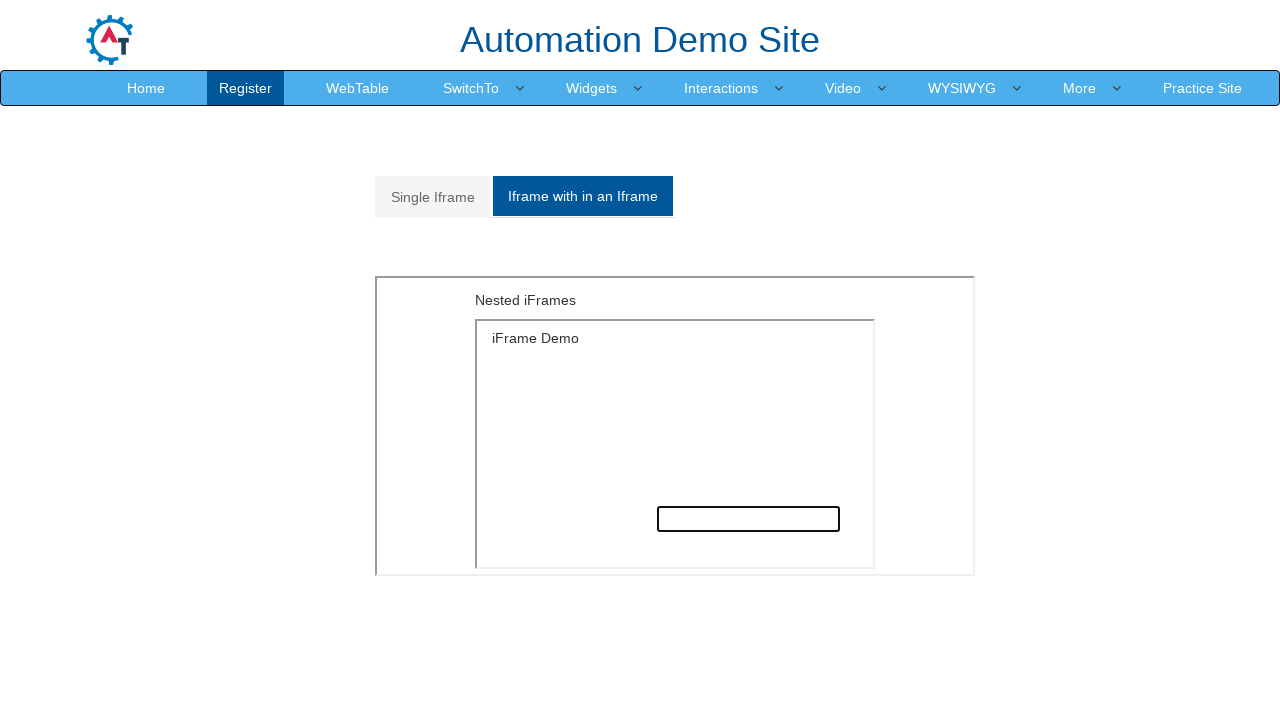

Entered 'hii' into nested textbox on xpath=//iframe[@src='MultipleFrames.html'] >> internal:control=enter-frame >> if
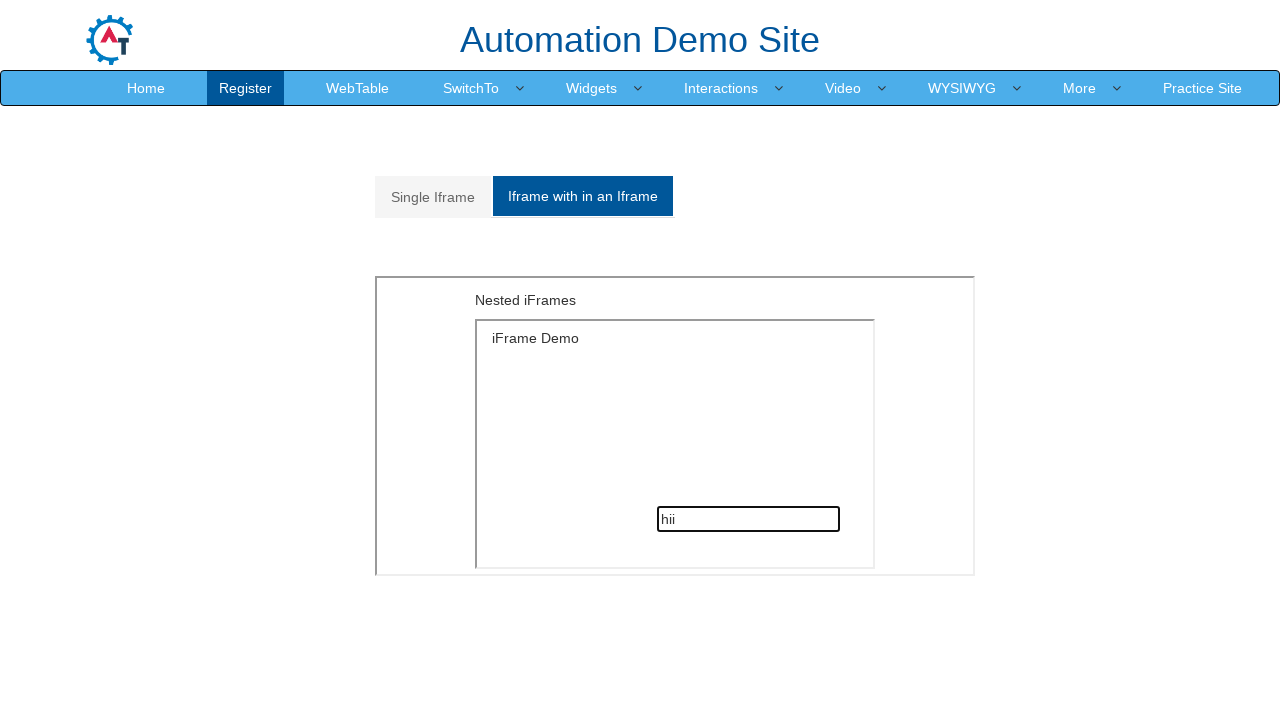

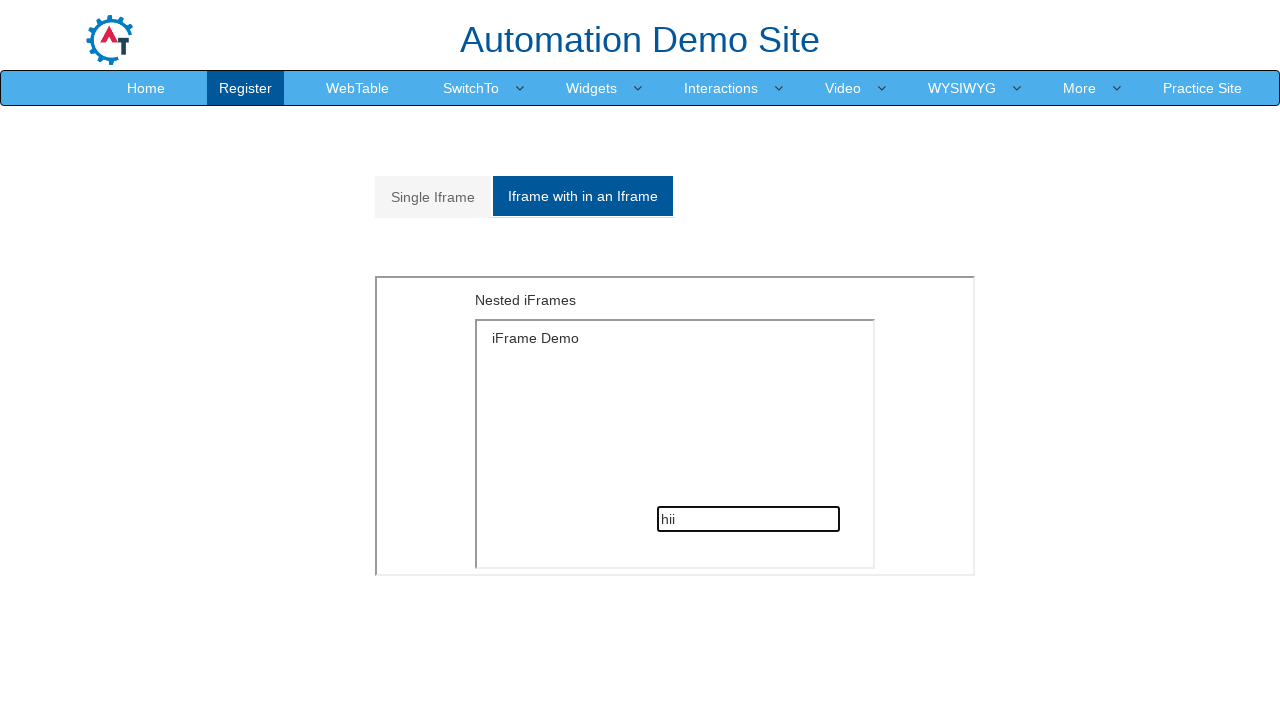